Tests clicking the chat button and verifies contact method buttons are displayed

Starting URL: https://strateg.by

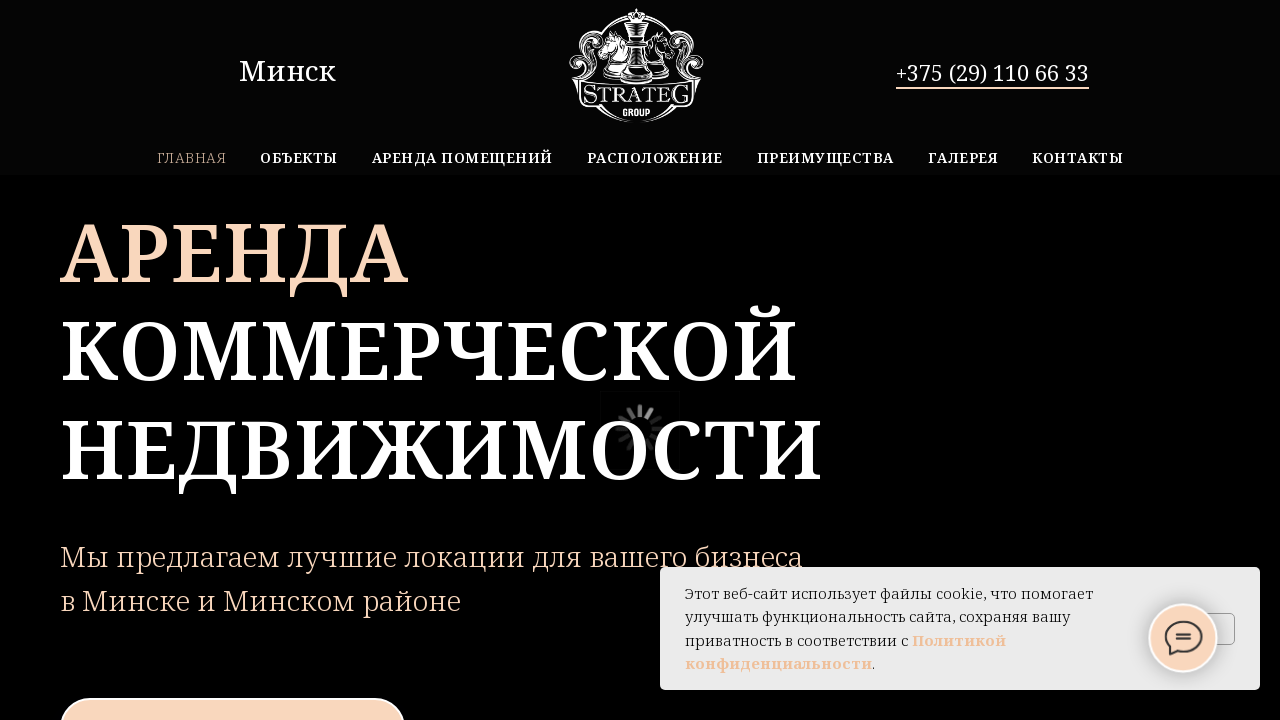

Clicked chat button to open contact methods at (1183, 638) on div.t898__btn
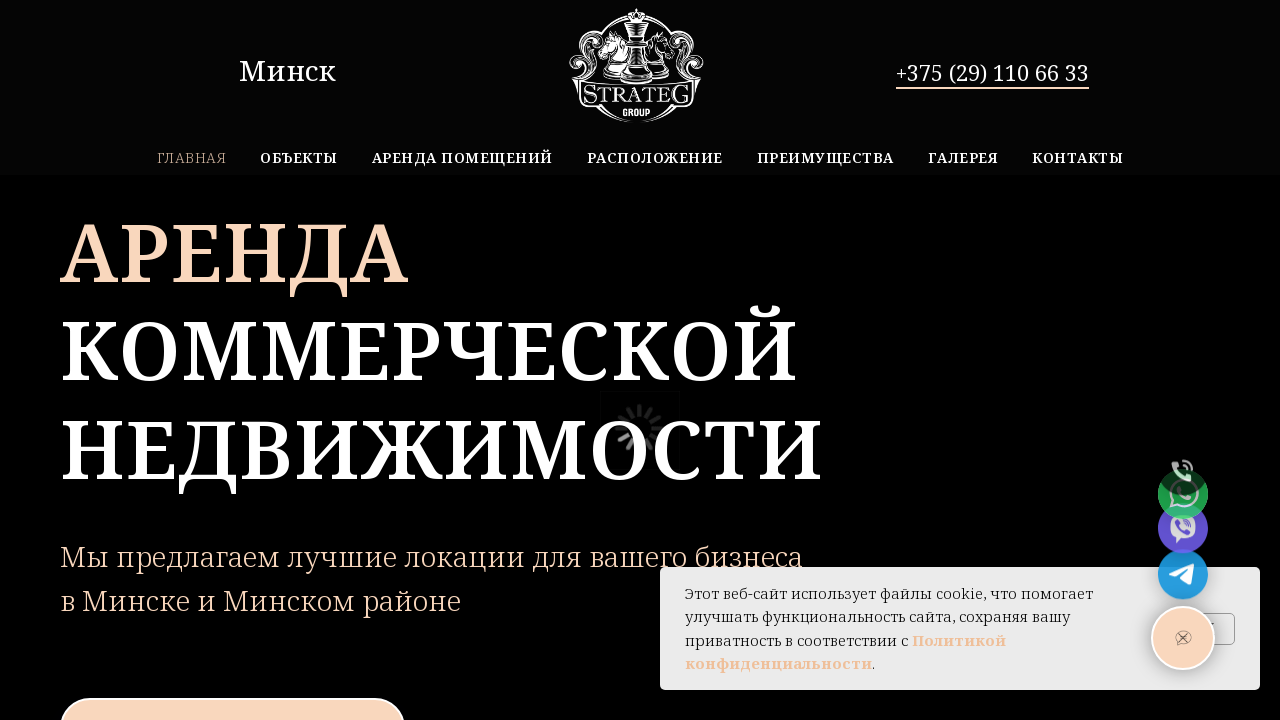

Phone button is visible
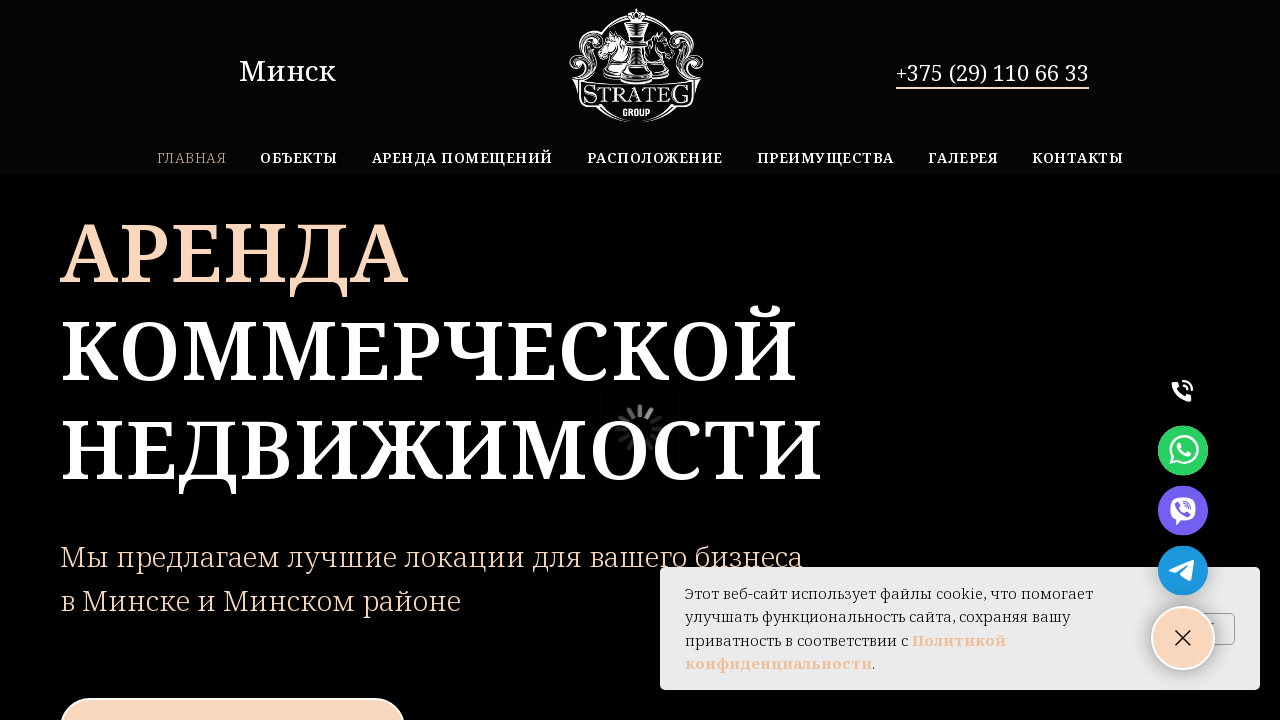

Viber button is visible
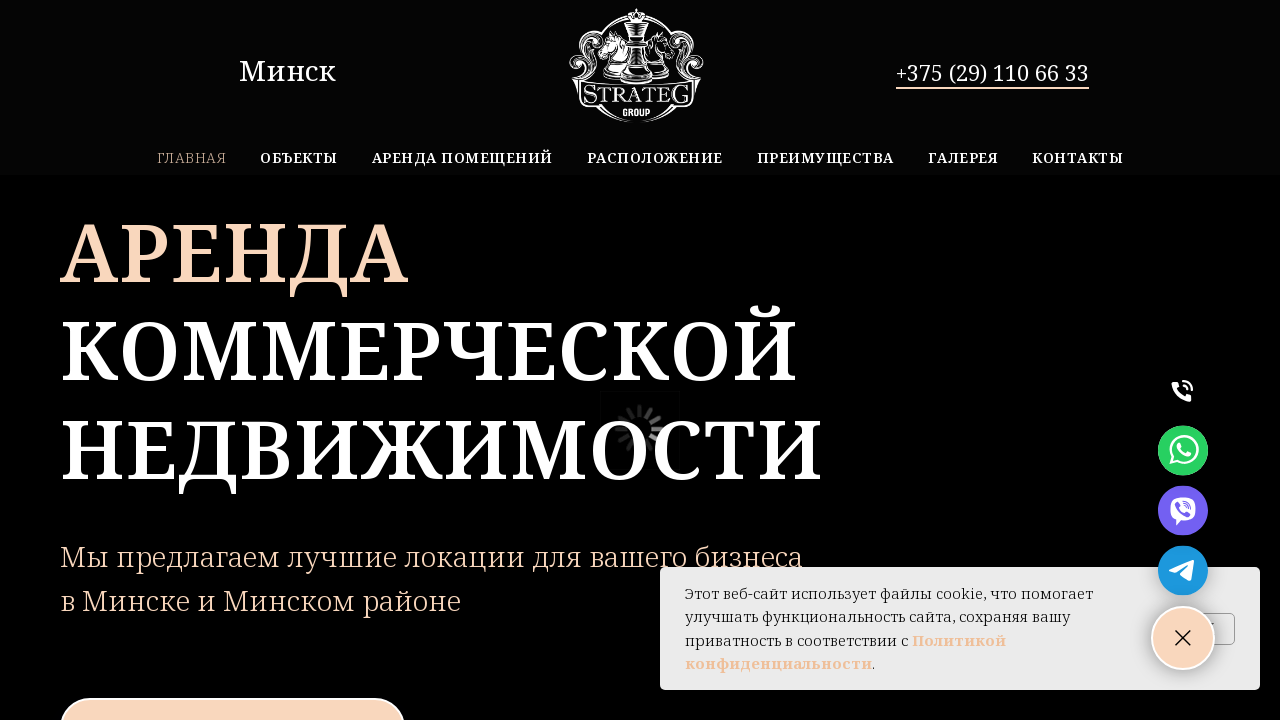

Telegram button is visible
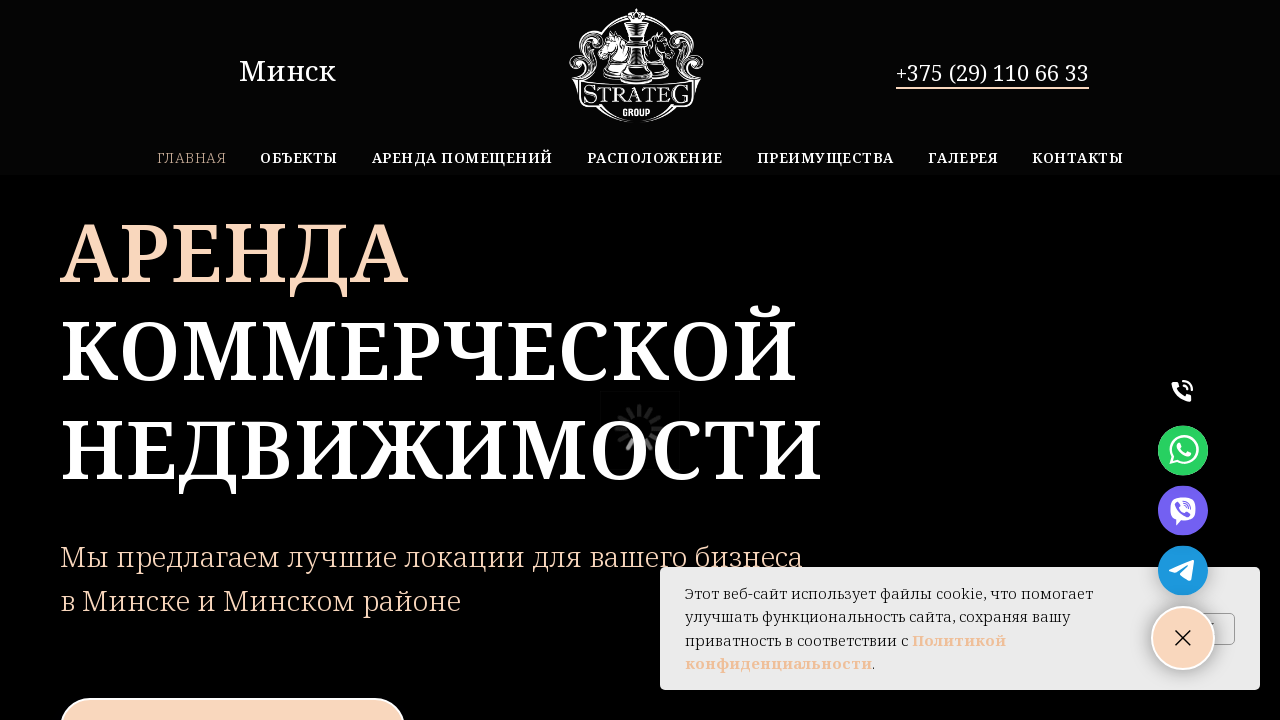

WhatsApp button is visible
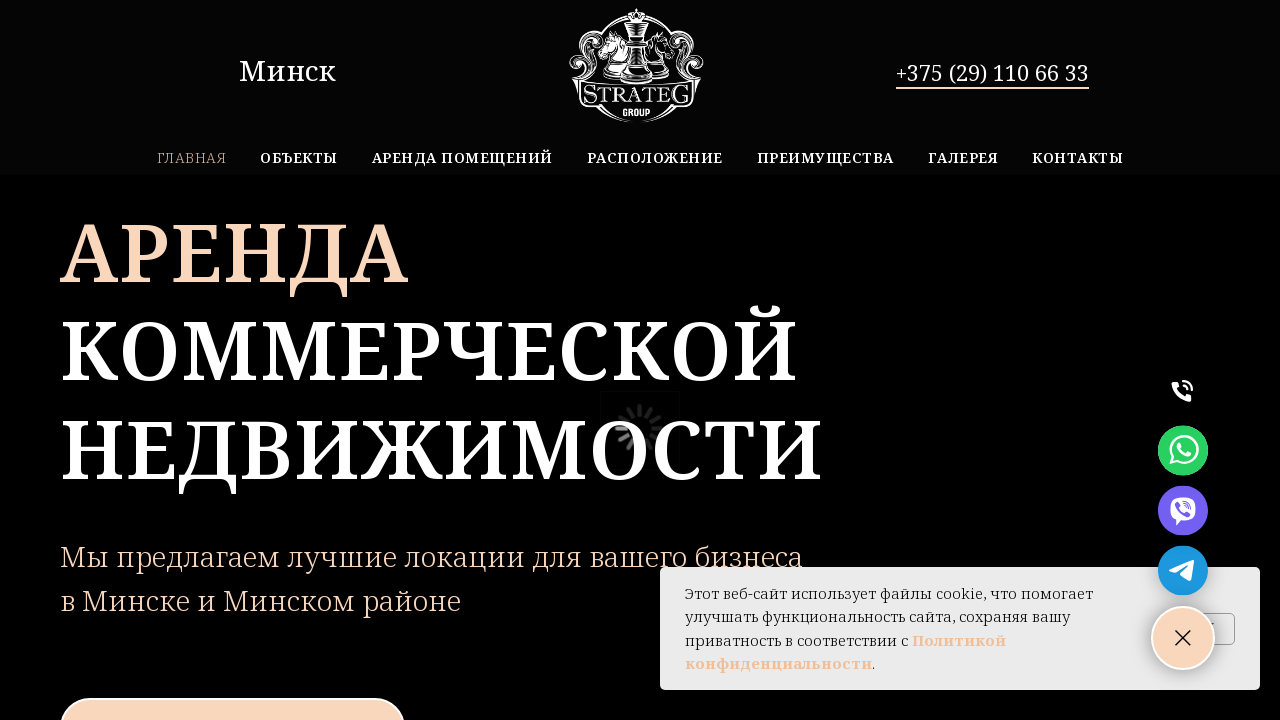

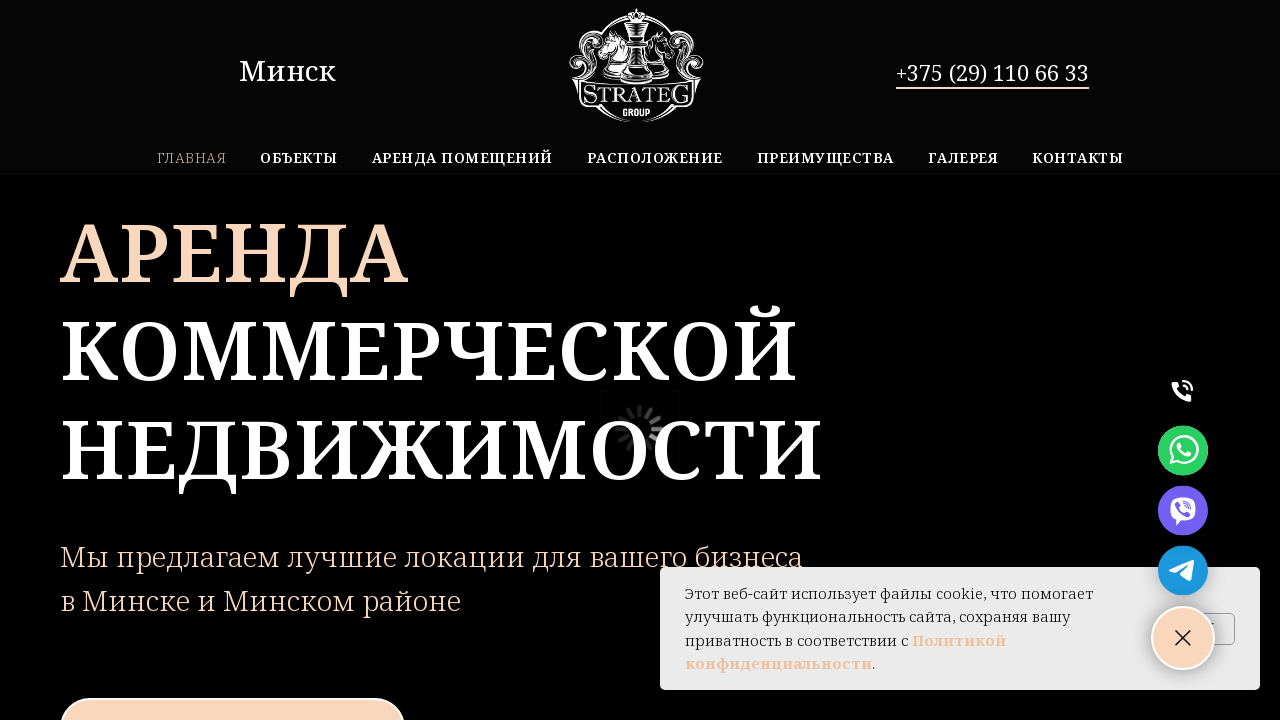